Tests the TinyMCE rich text editor by switching to the editor iframe, clearing existing content, and entering multi-line text to verify the editor accepts input correctly.

Starting URL: https://www.tiny.cloud/docs/demo/full-featured/

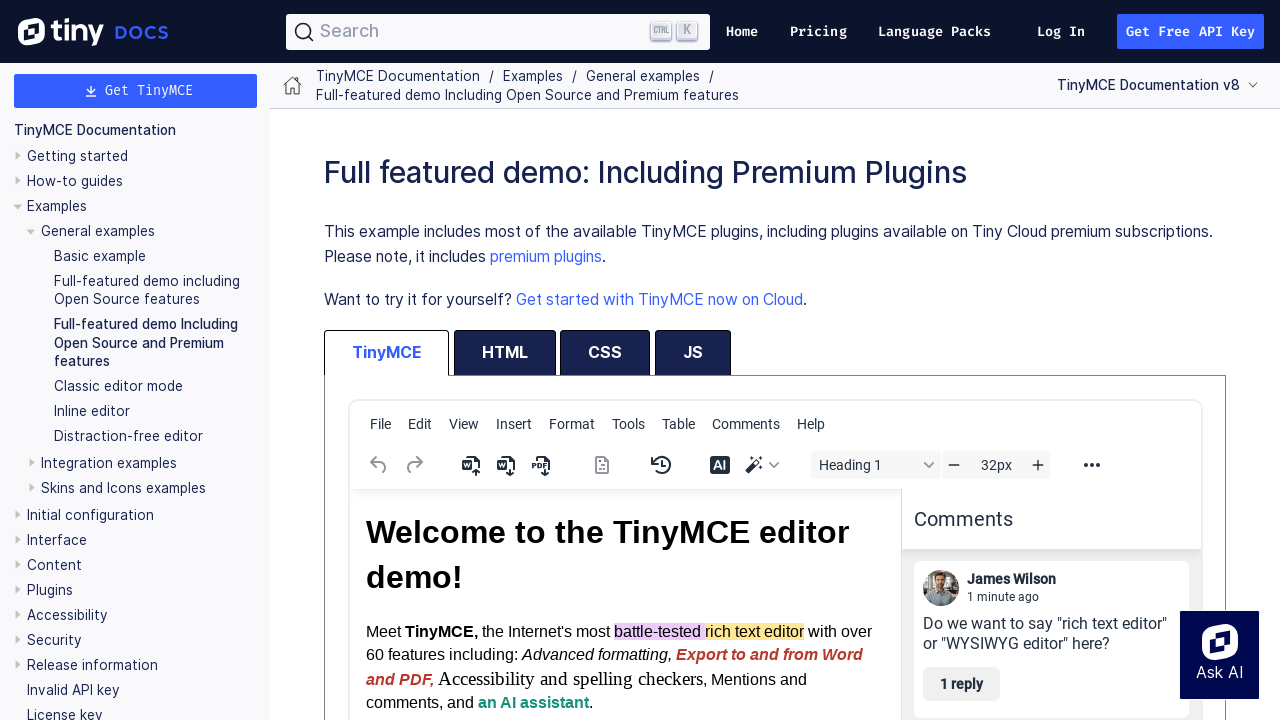

Located TinyMCE editor iframe
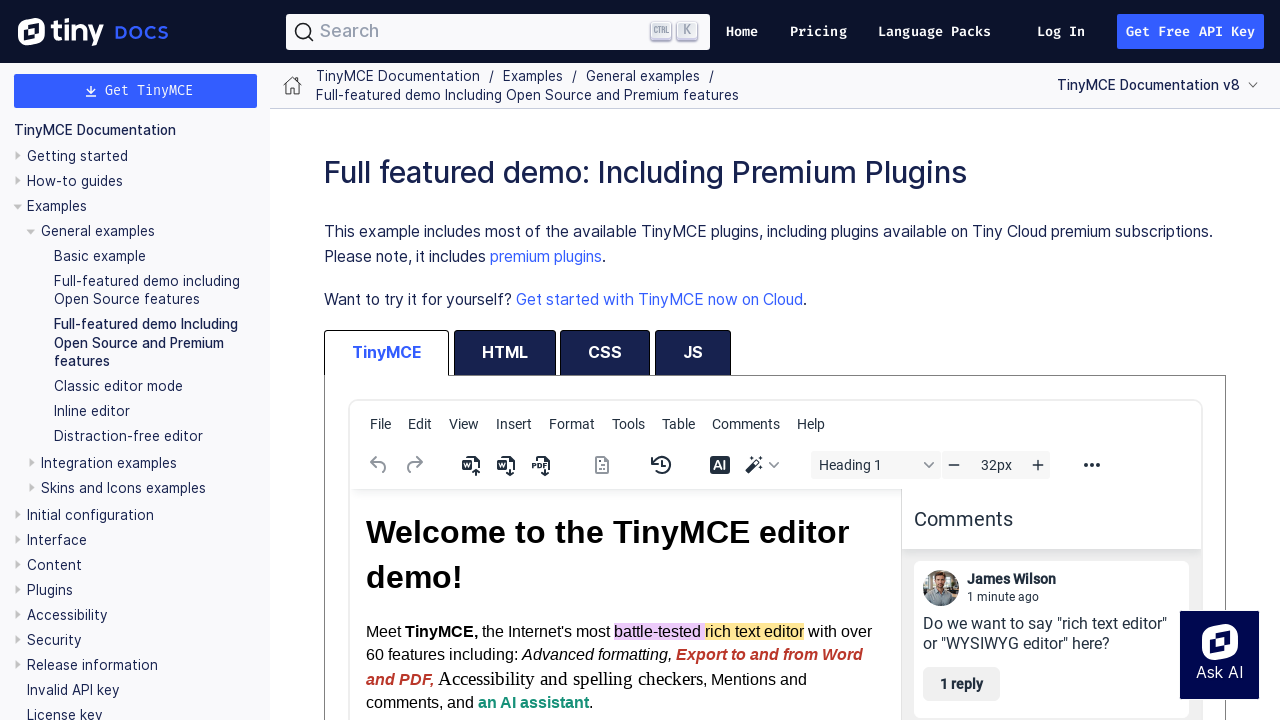

Located TinyMCE editor element
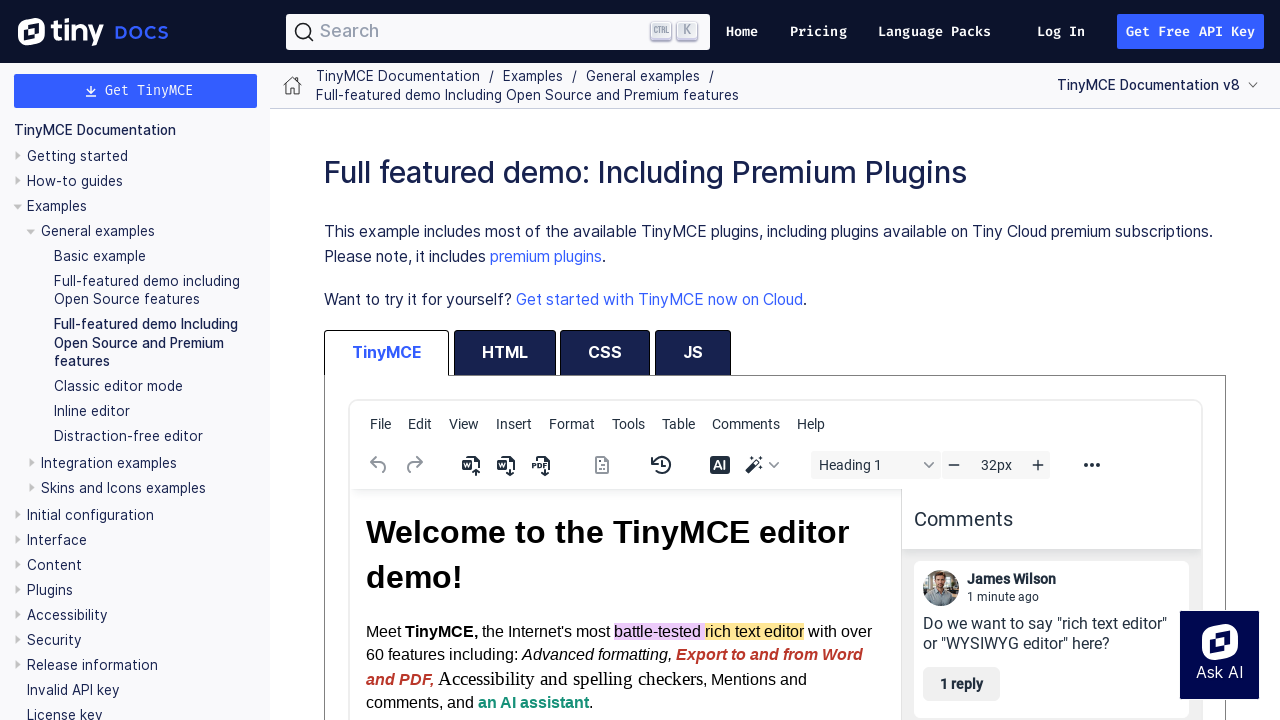

Cleared existing content from editor on #full-featured_ifr >> internal:control=enter-frame >> #tinymce
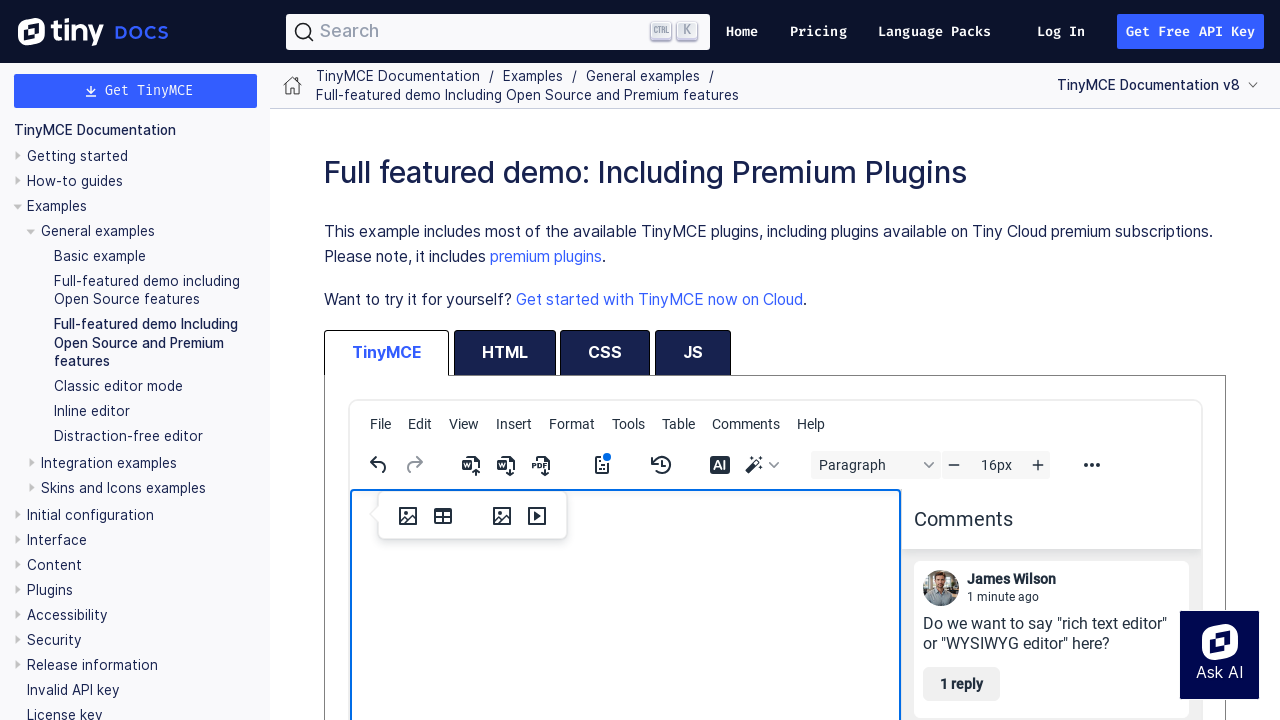

Entered first line of text 'Selenium Master' on #full-featured_ifr >> internal:control=enter-frame >> #tinymce
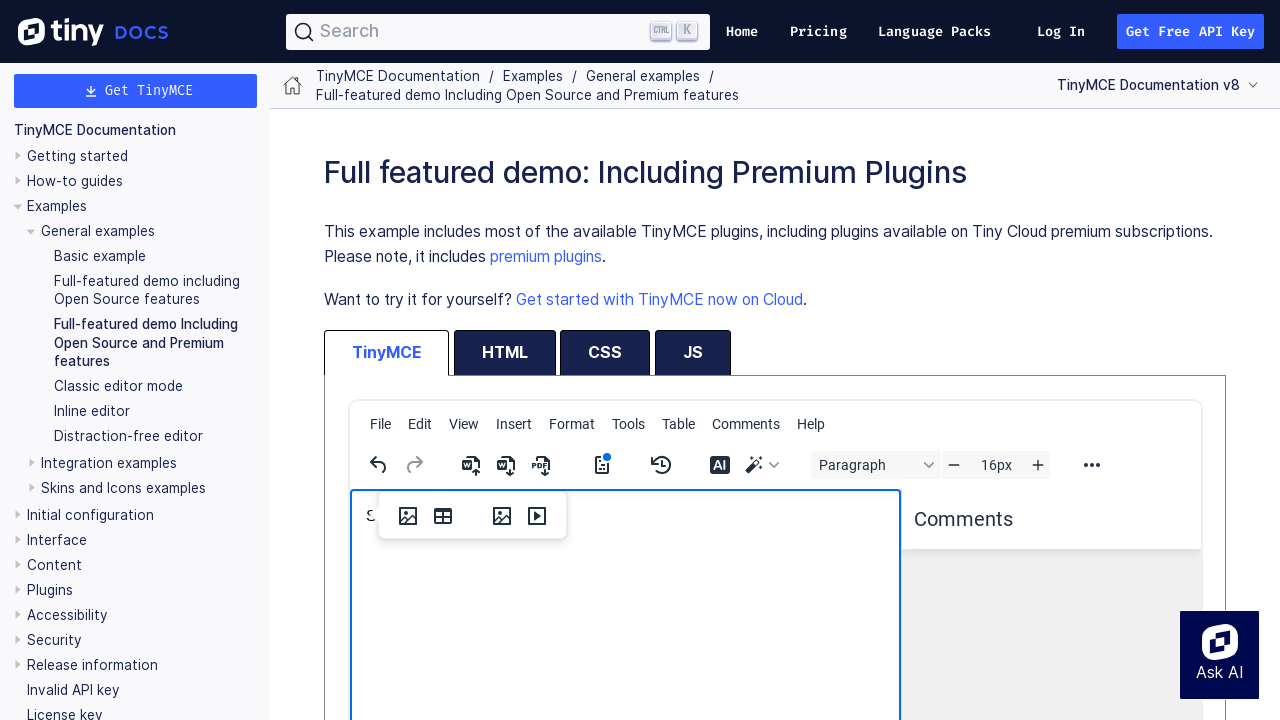

Pressed Enter to create new line on #full-featured_ifr >> internal:control=enter-frame >> #tinymce
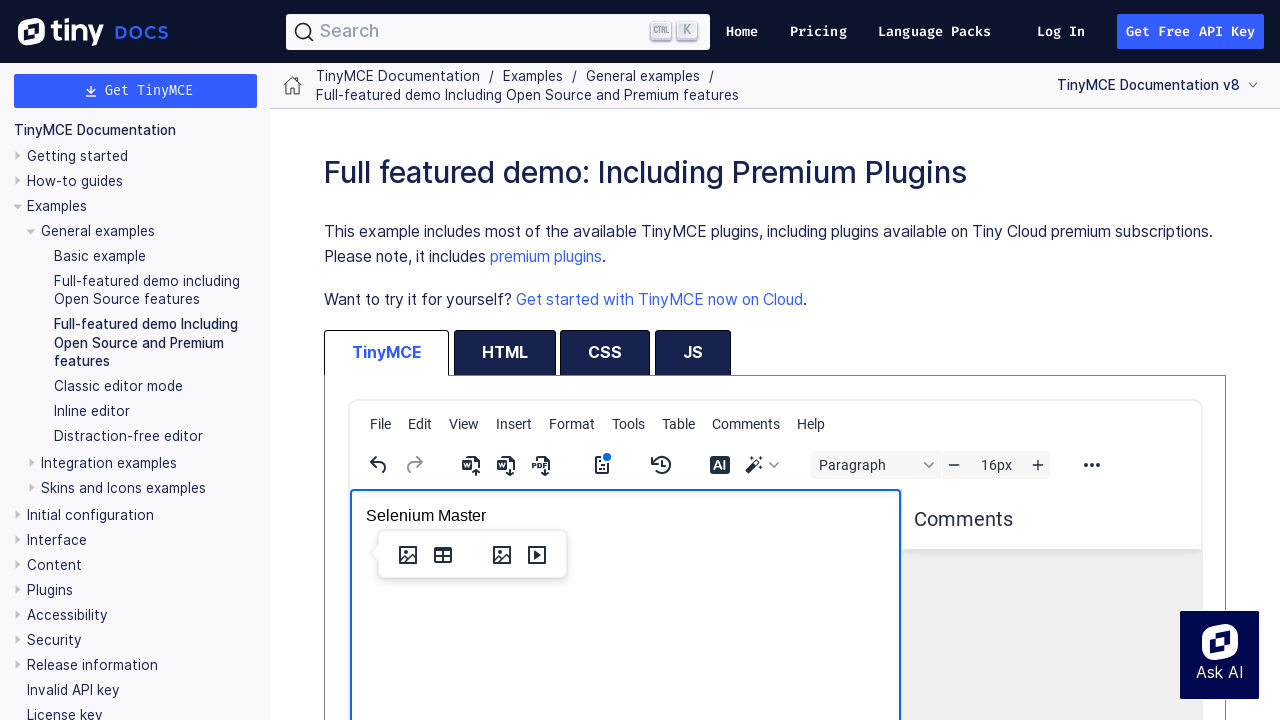

Typed second line of text 'Python Webdriver Tutorial' on #full-featured_ifr >> internal:control=enter-frame >> #tinymce
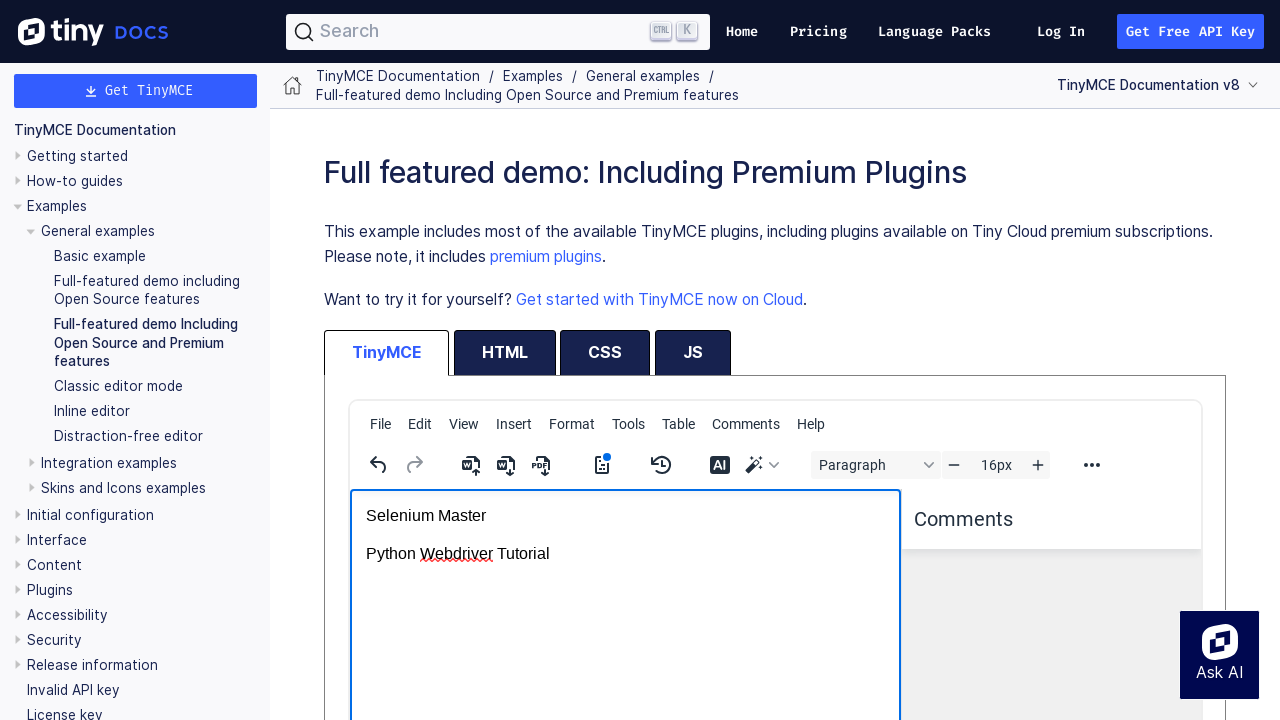

Verified editor content is visible
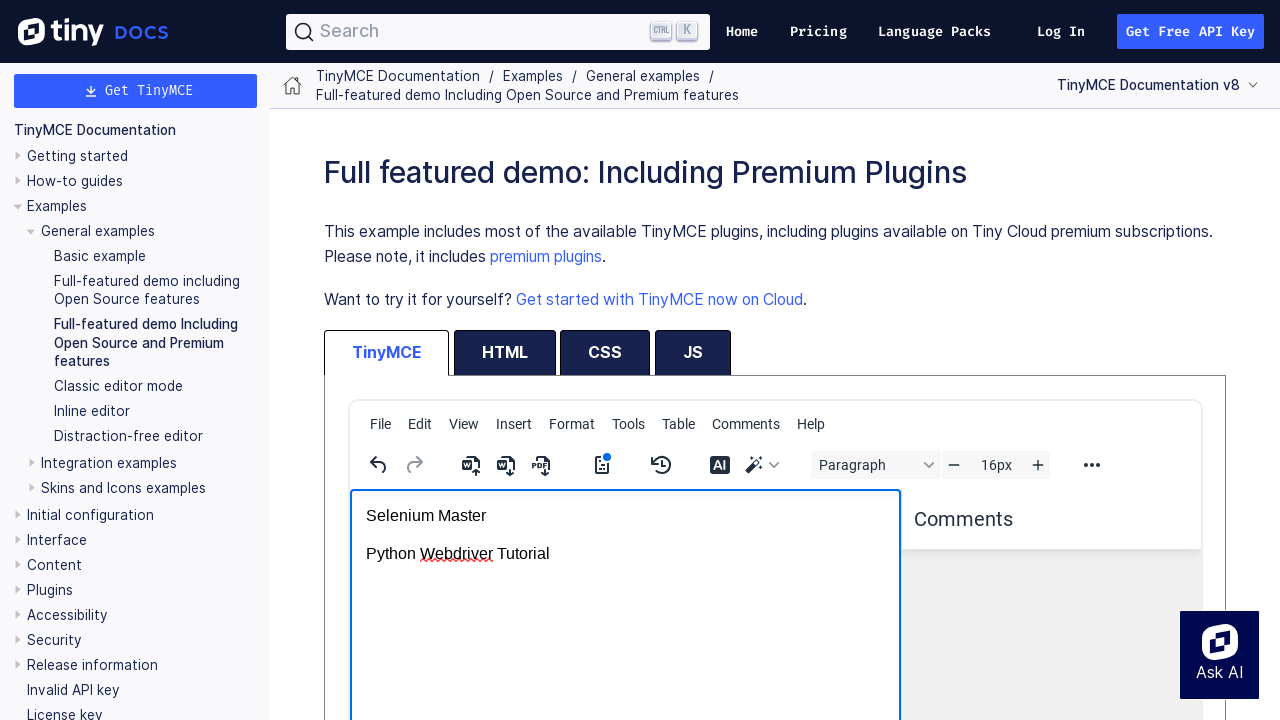

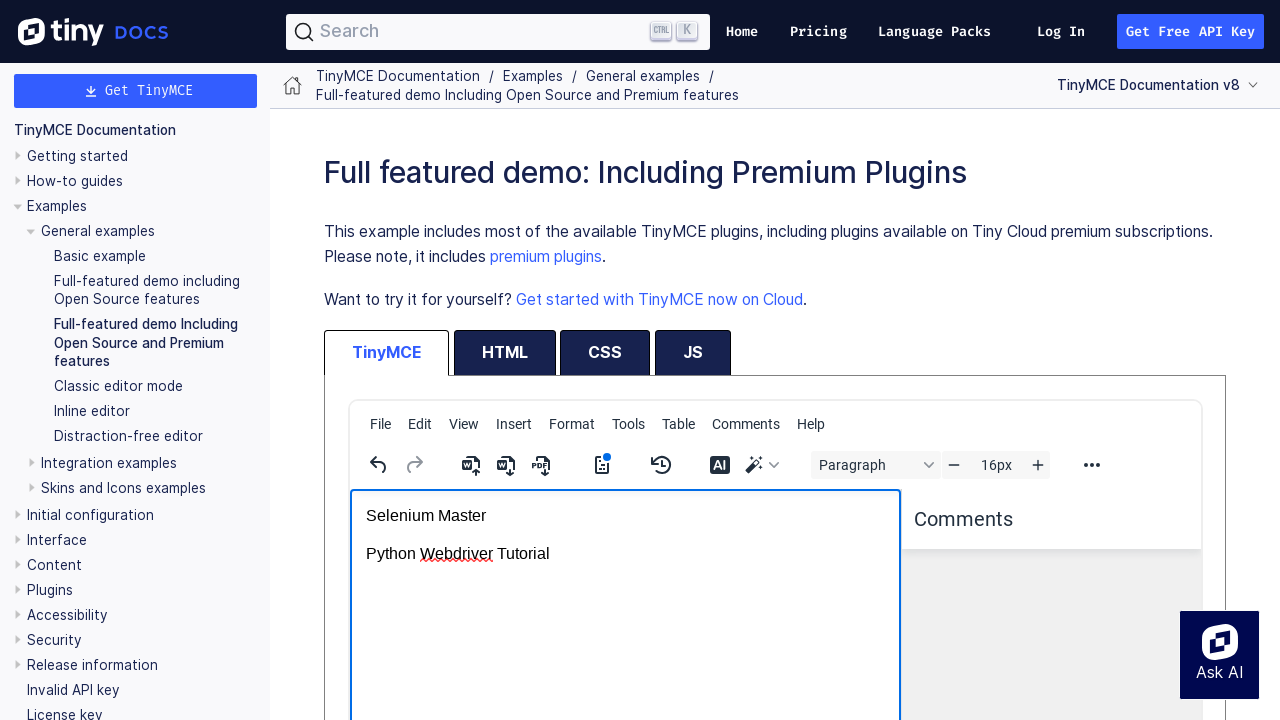